Tests dynamic control functionality by verifying a text input field's enabled state before and after clicking a toggle button that enables/disables it.

Starting URL: https://v1.training-support.net/selenium/dynamic-controls

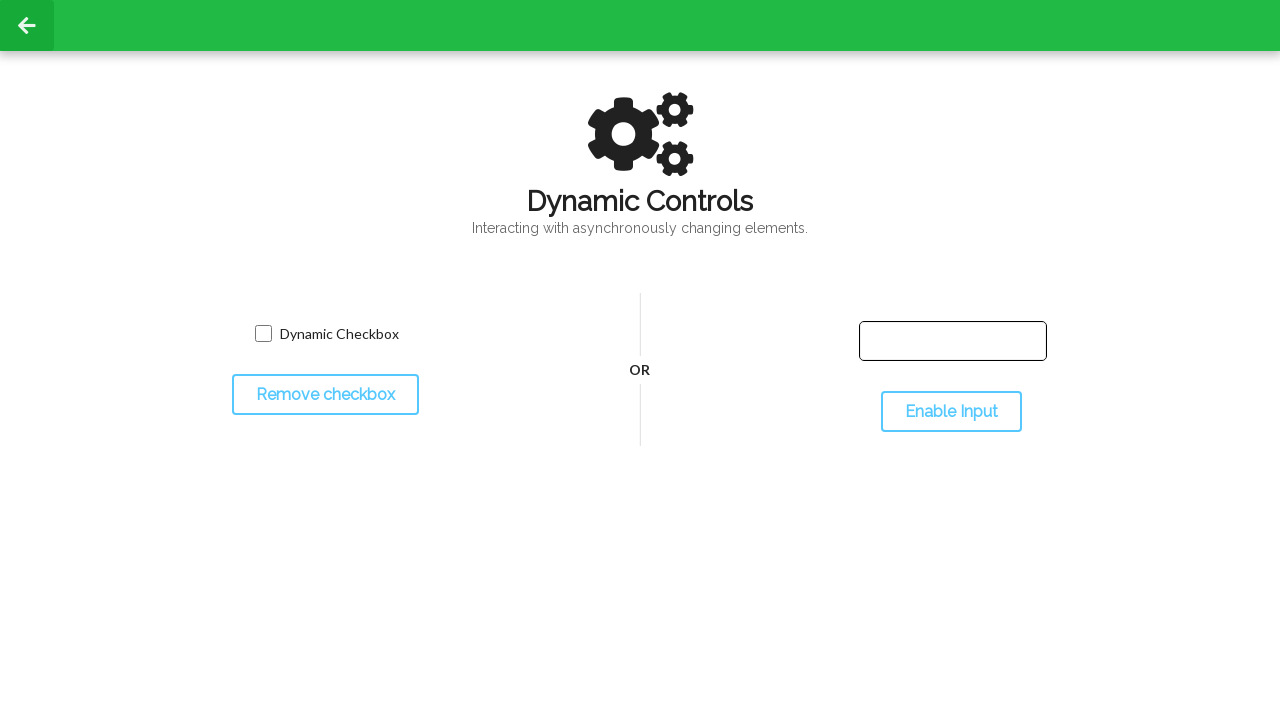

Located and waited for text input field to be visible
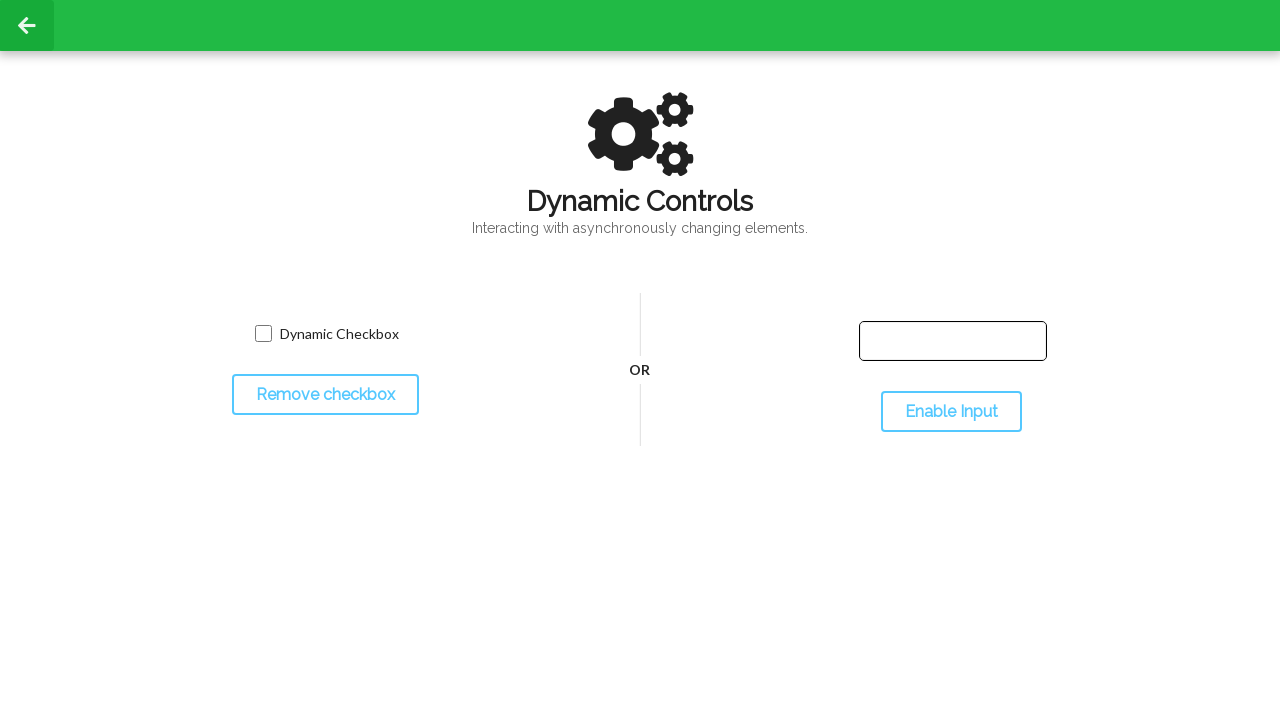

Verified initial text field state: enabled=False
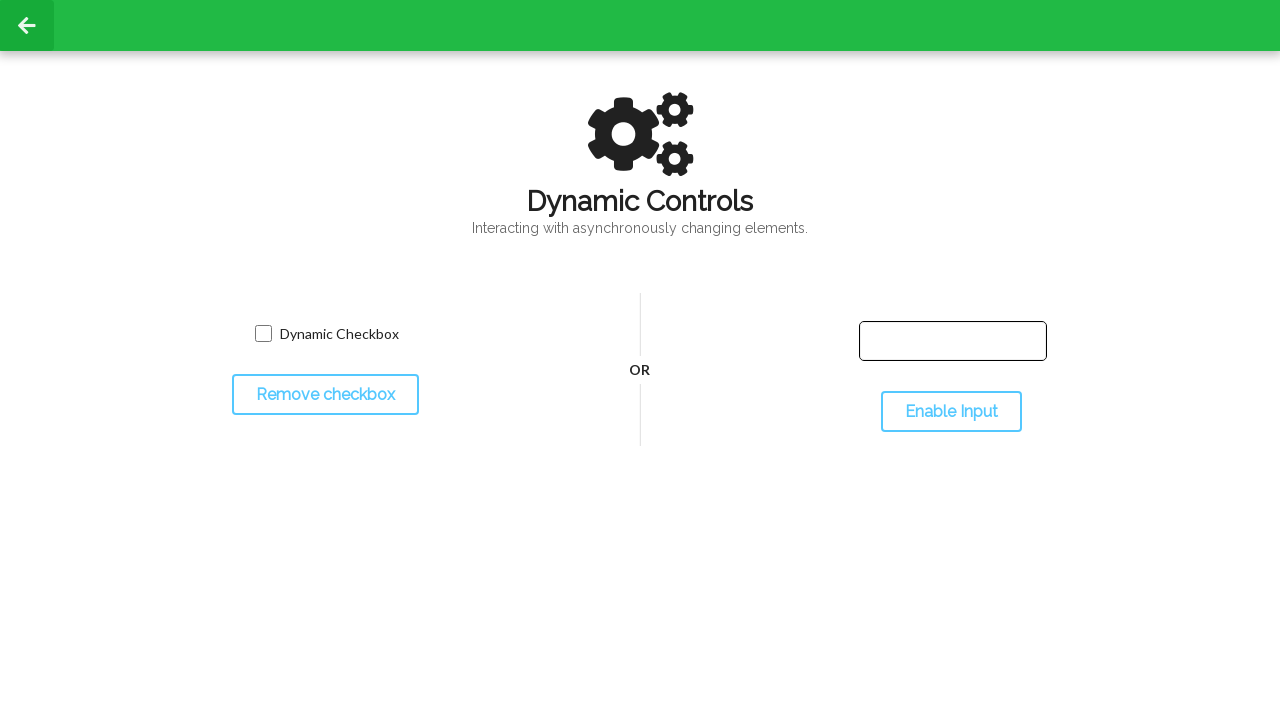

Clicked toggle button to change text field state at (951, 412) on #toggleInput
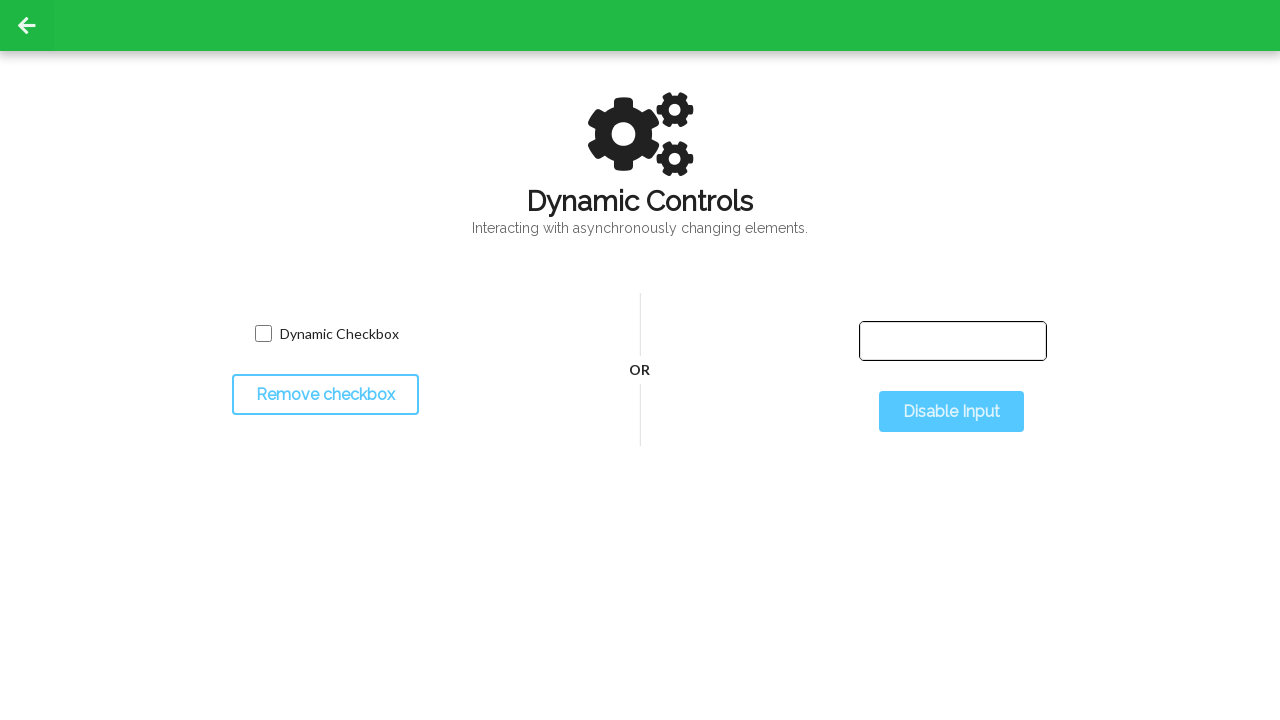

Waited 500ms for dynamic control state change to complete
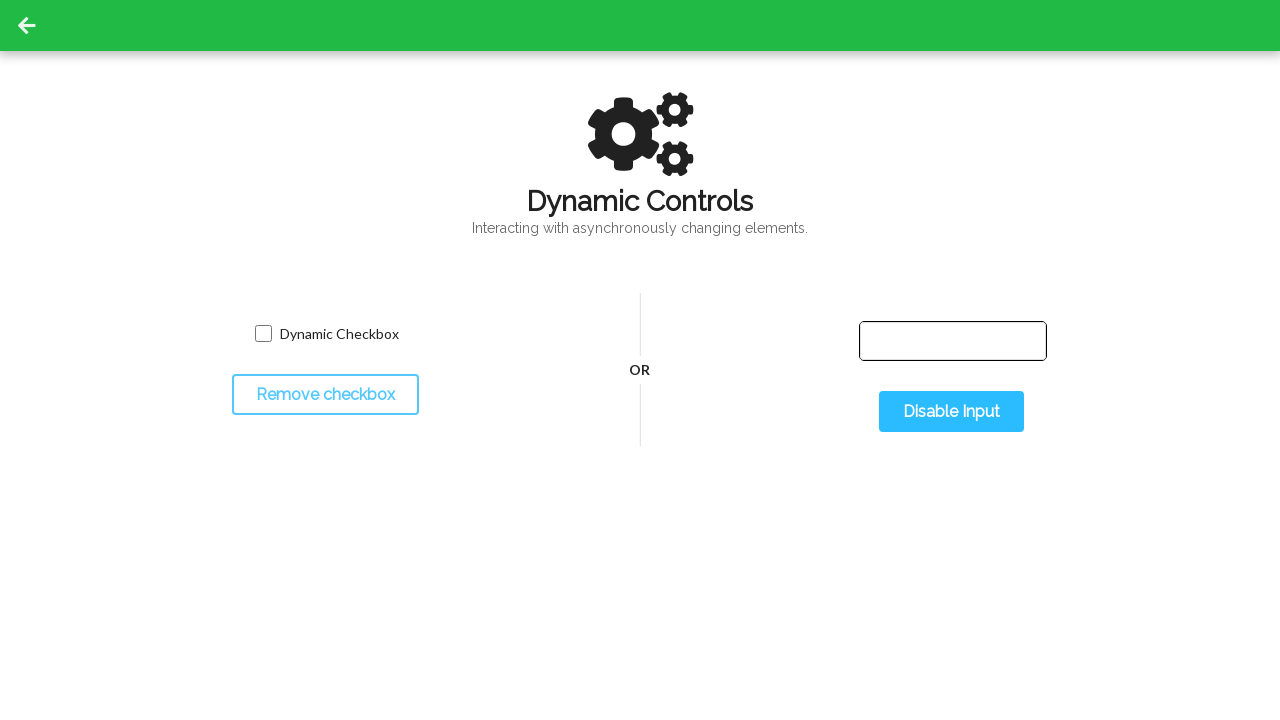

Verified updated text field state: enabled=True
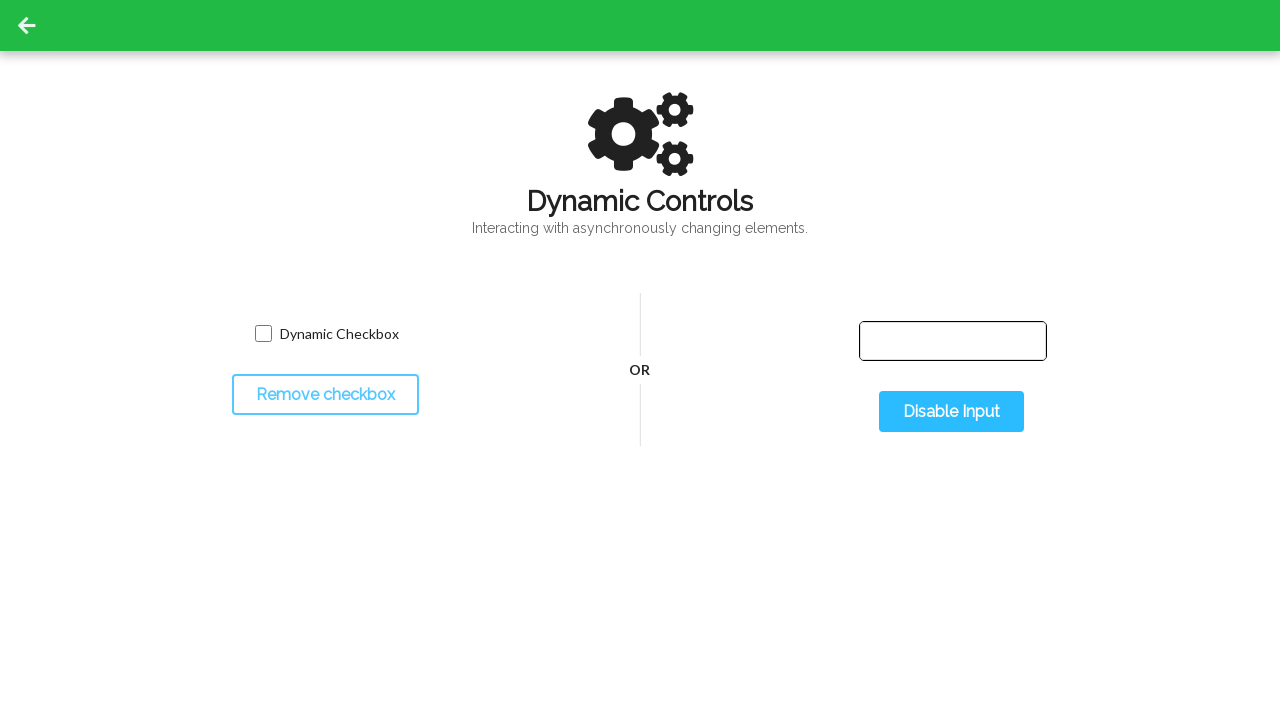

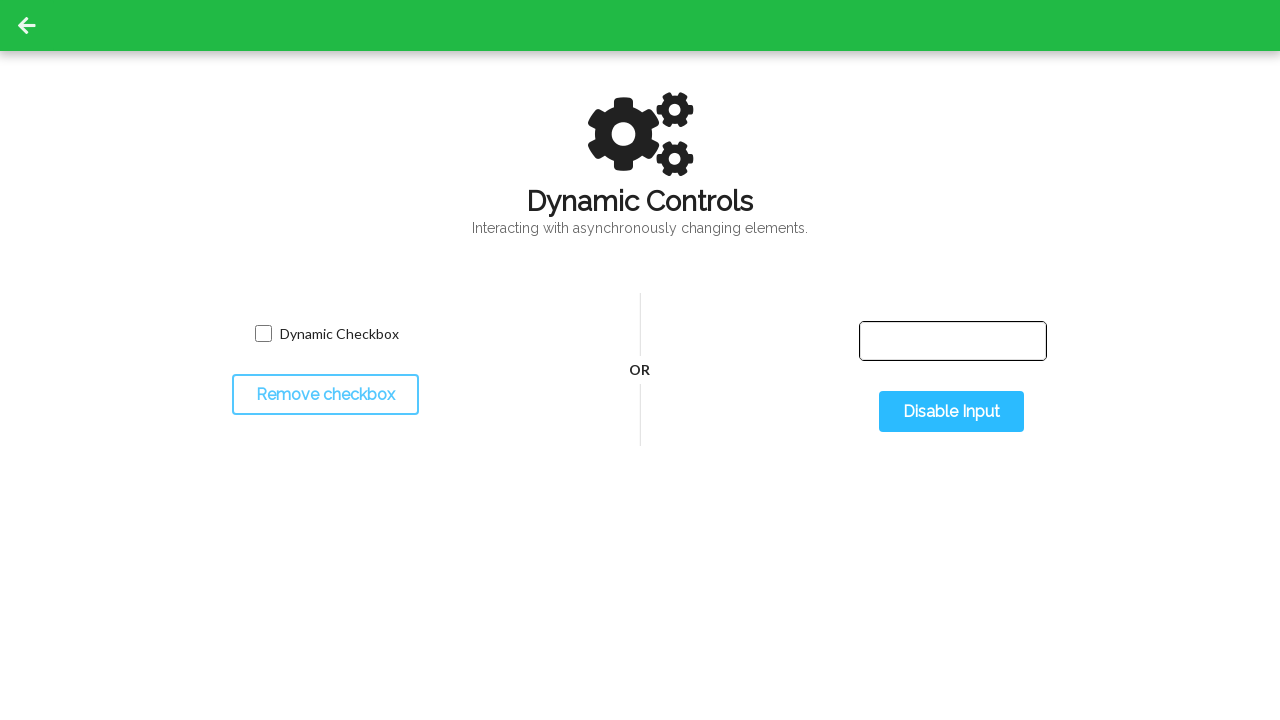